Tests datepicker functionality by clicking on the datepicker icon and navigating to the next month.

Starting URL: https://demo.automationtesting.in/Datepicker.html

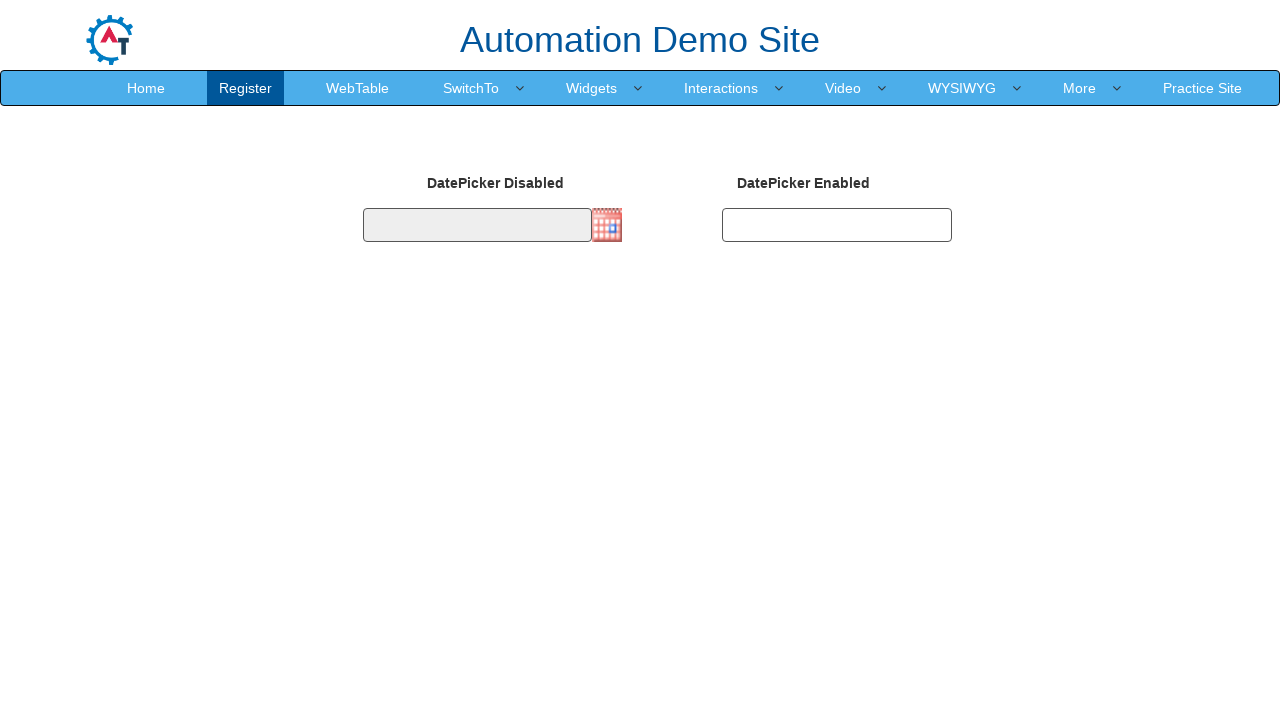

Navigated to datepicker demo page
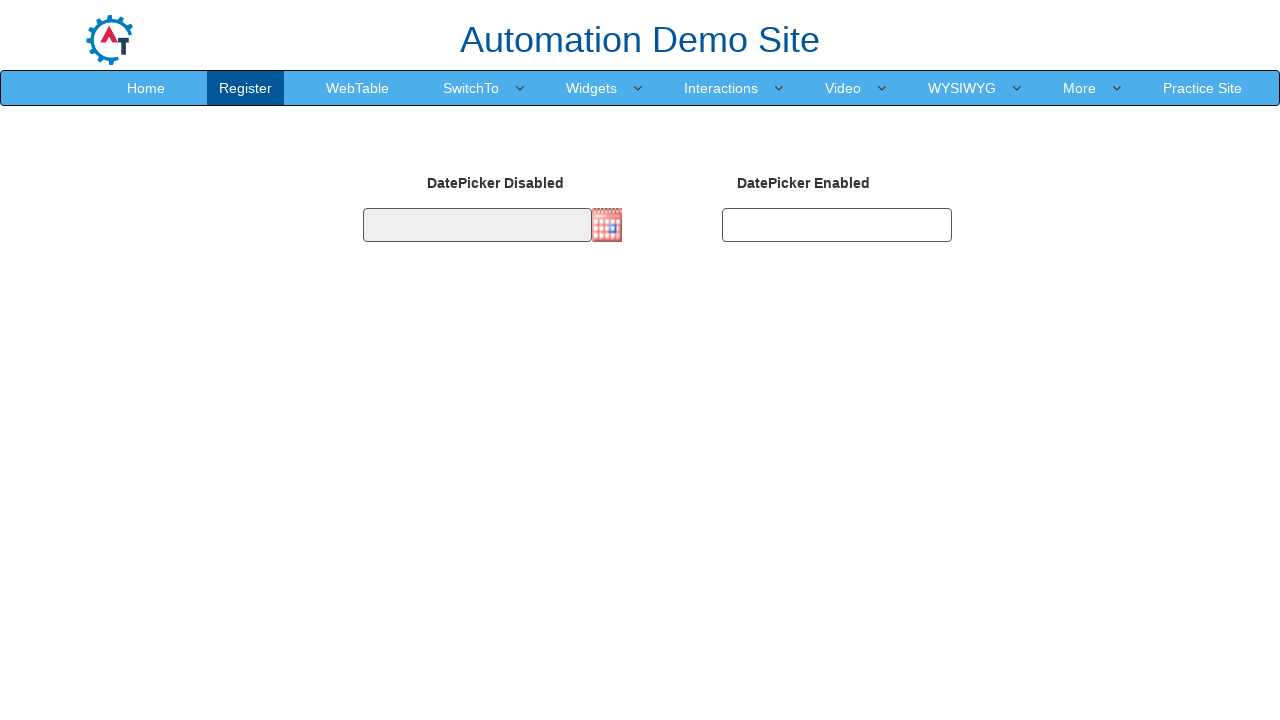

Clicked datepicker icon to open calendar at (607, 225) on xpath=//img[@class='imgdp']
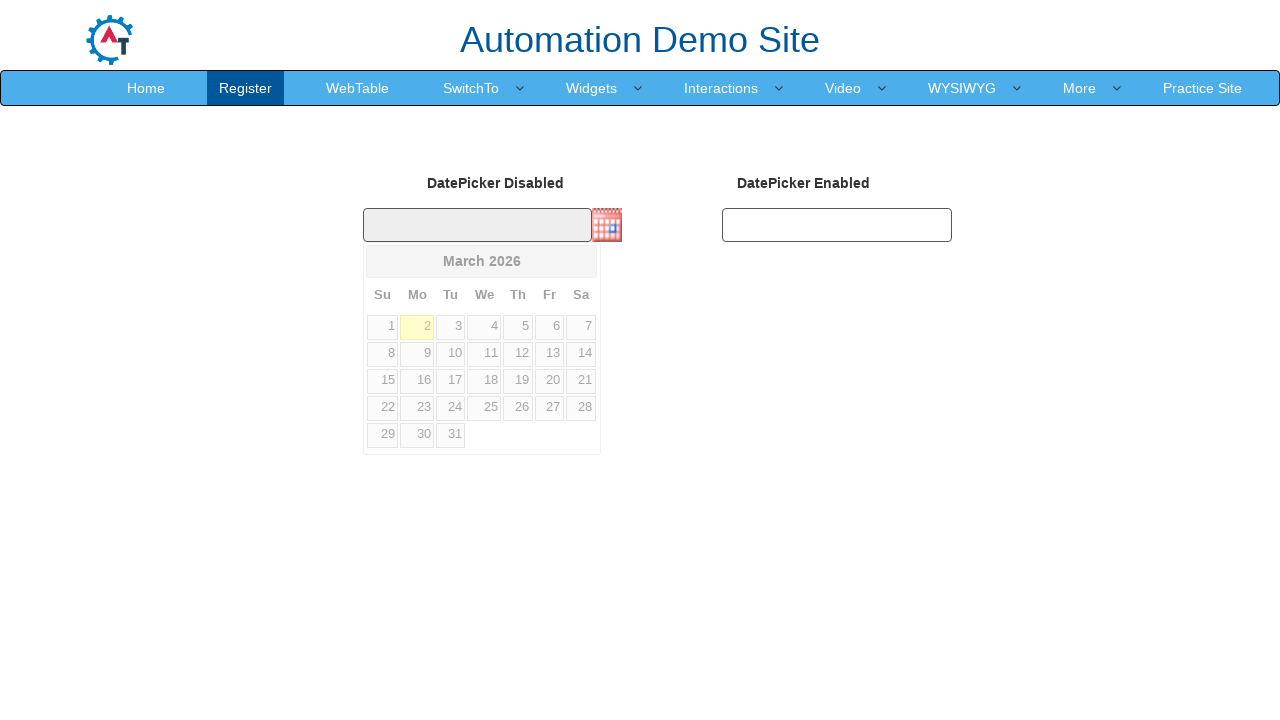

Clicked Next button to navigate to next month at (581, 261) on xpath=//*[text()='Next']
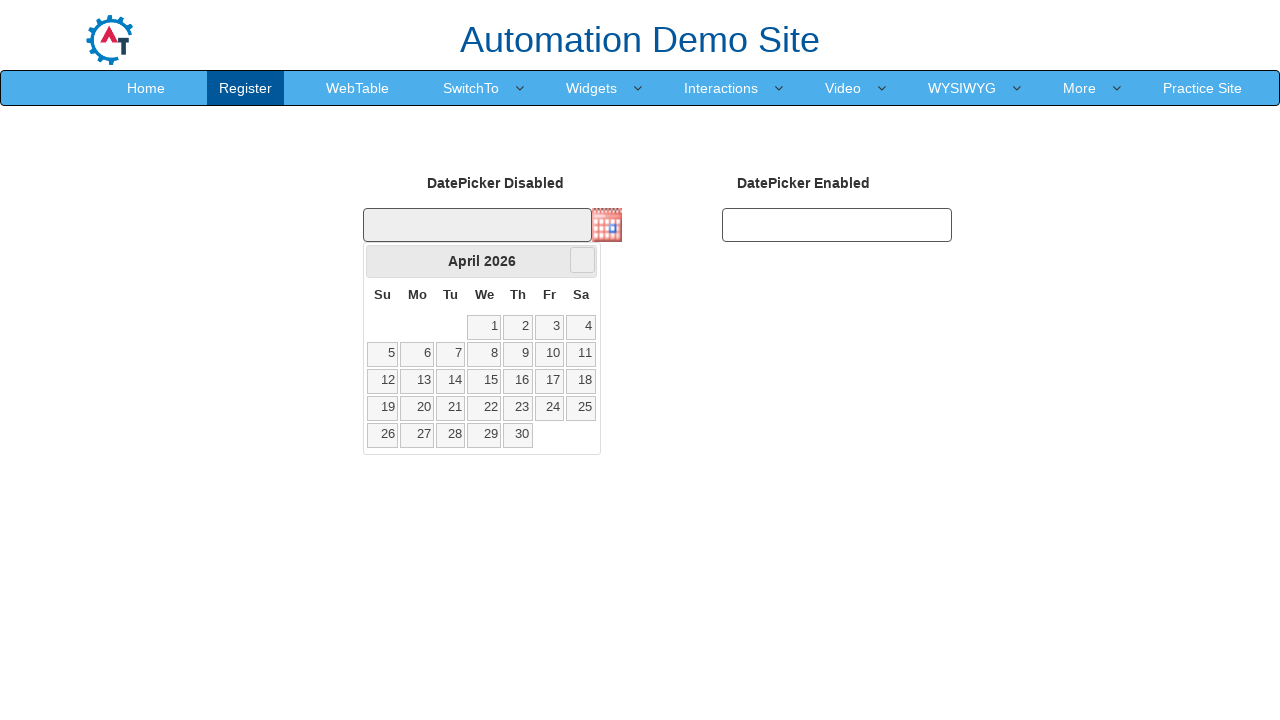

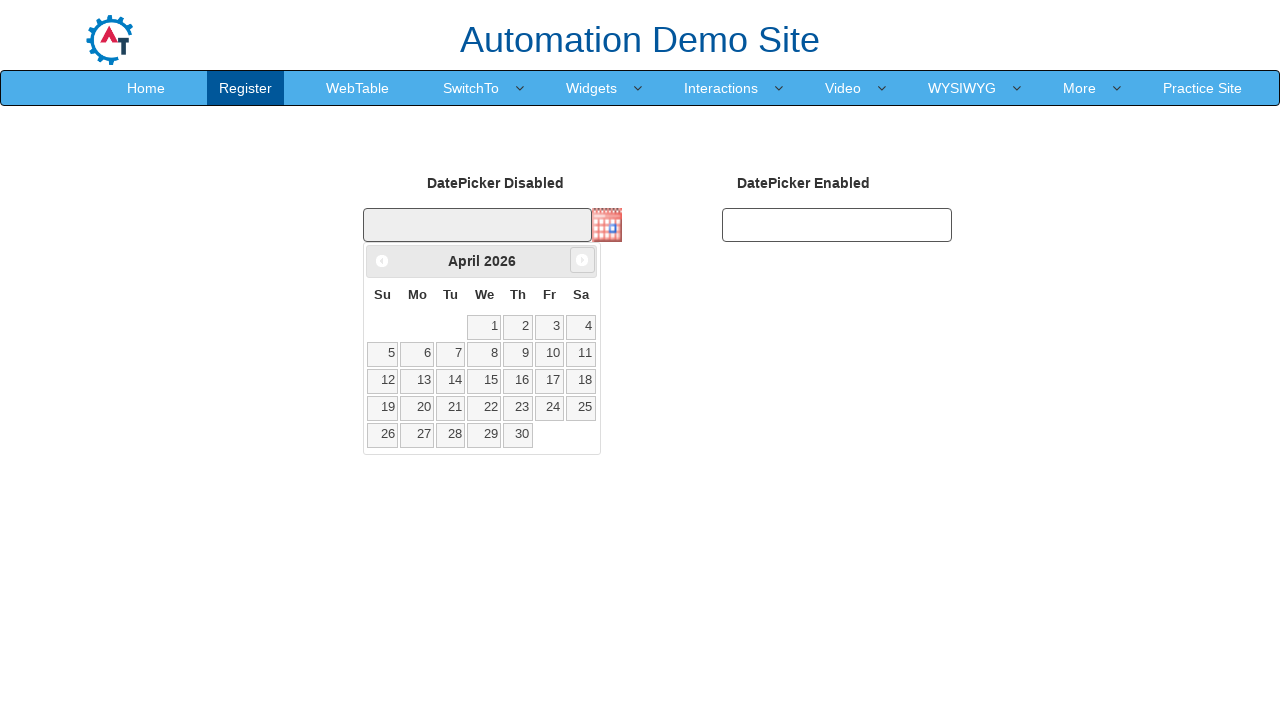